Tests JavaScript prompt dialog by dismissing it without entering text

Starting URL: https://the-internet.herokuapp.com/javascript_alerts

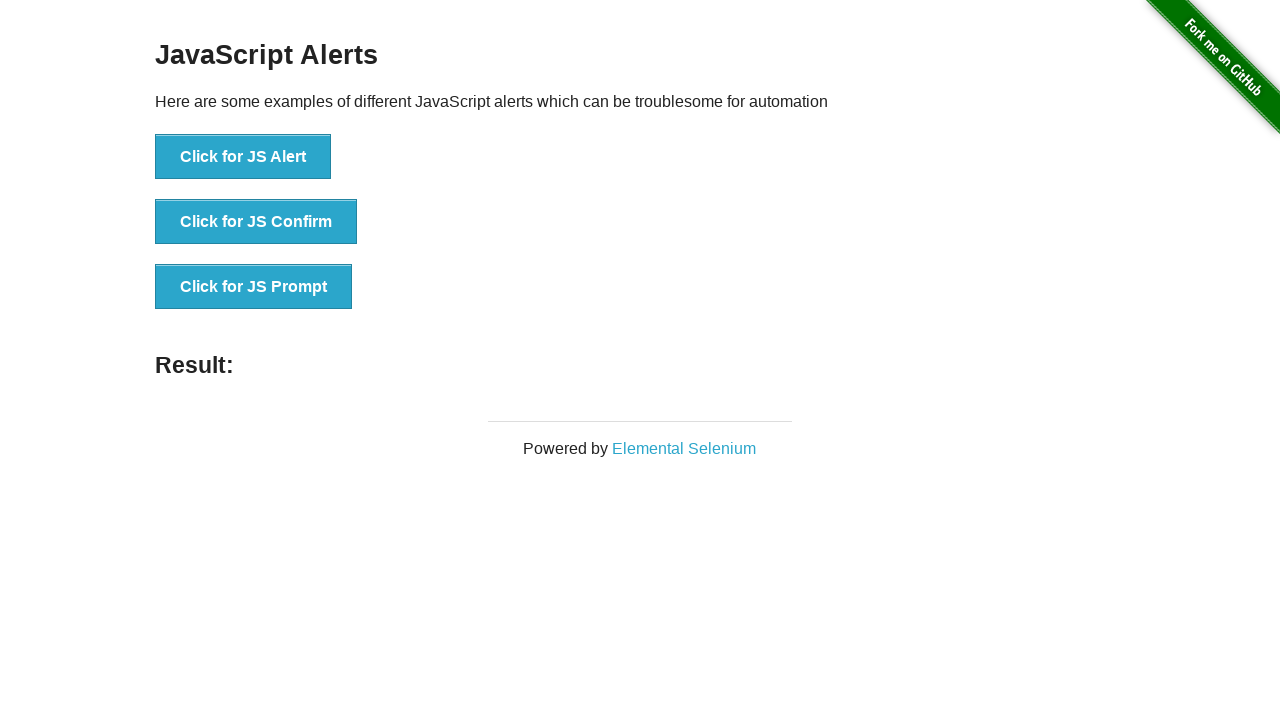

Set up dialog handler to dismiss prompt without entering text
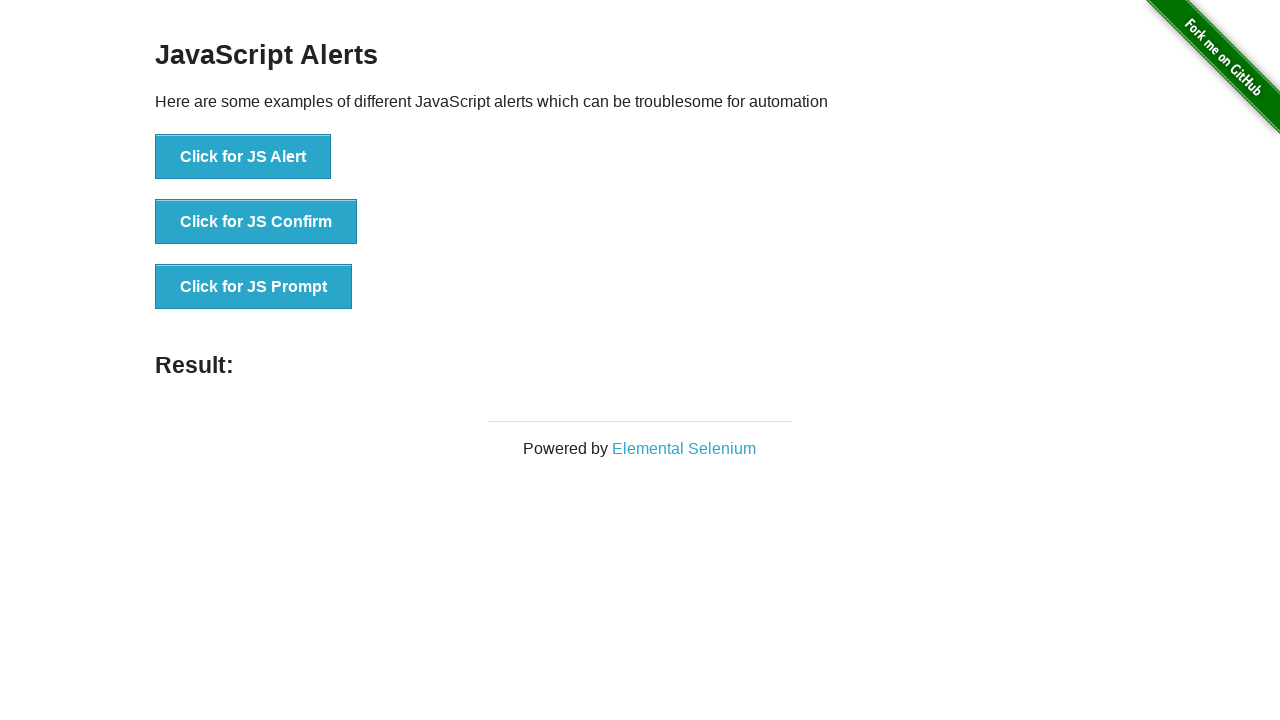

Clicked JS Prompt button to trigger prompt dialog at (254, 287) on button[onclick='jsPrompt()']
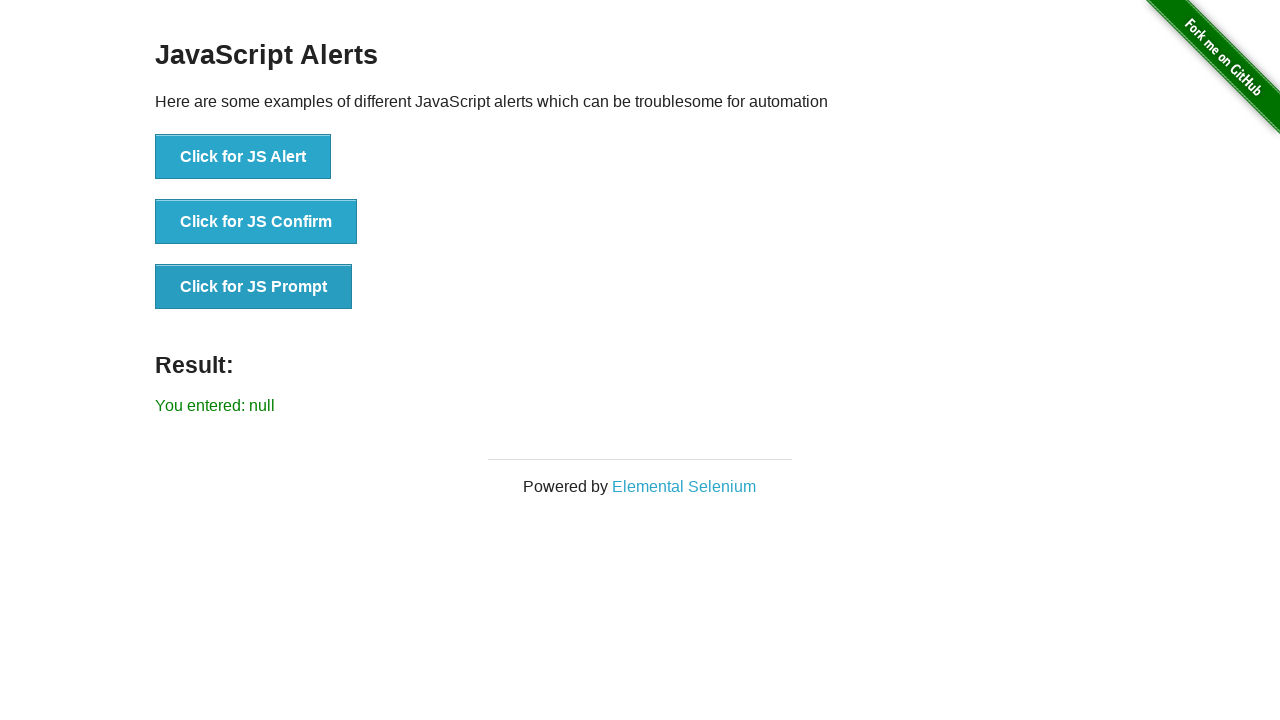

Verified result text shows 'You entered: null' confirming prompt was dismissed without input
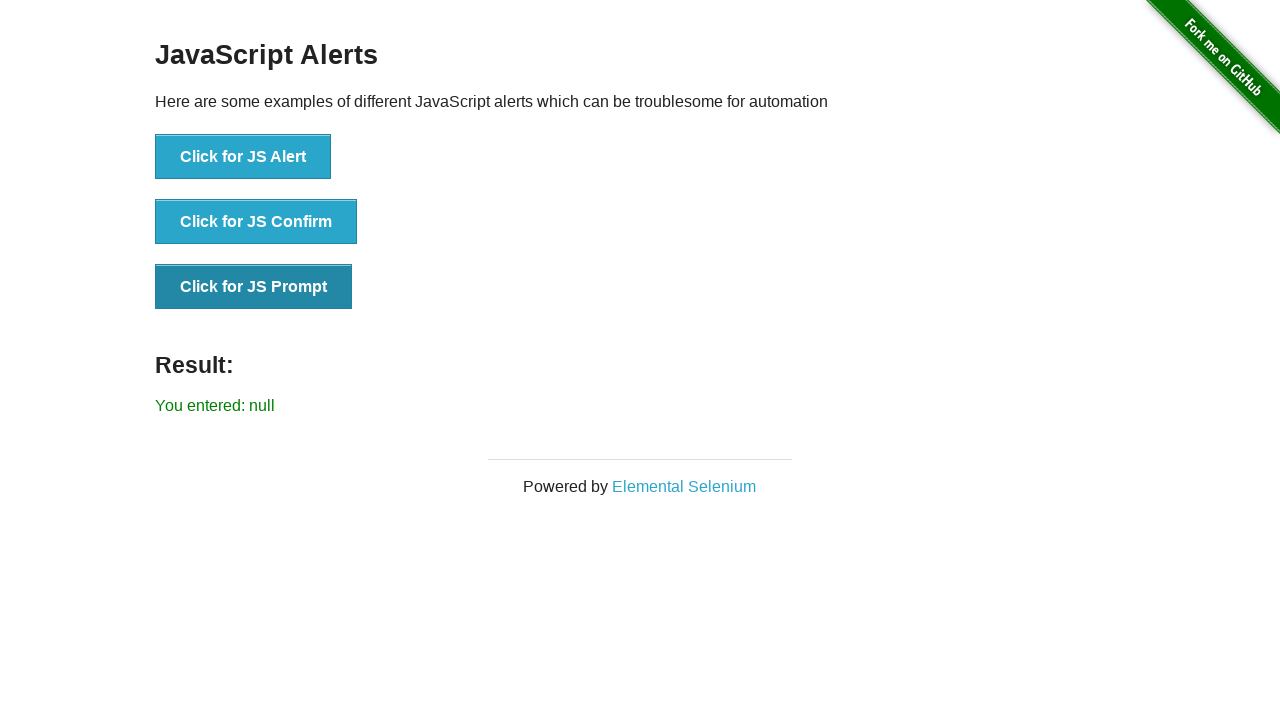

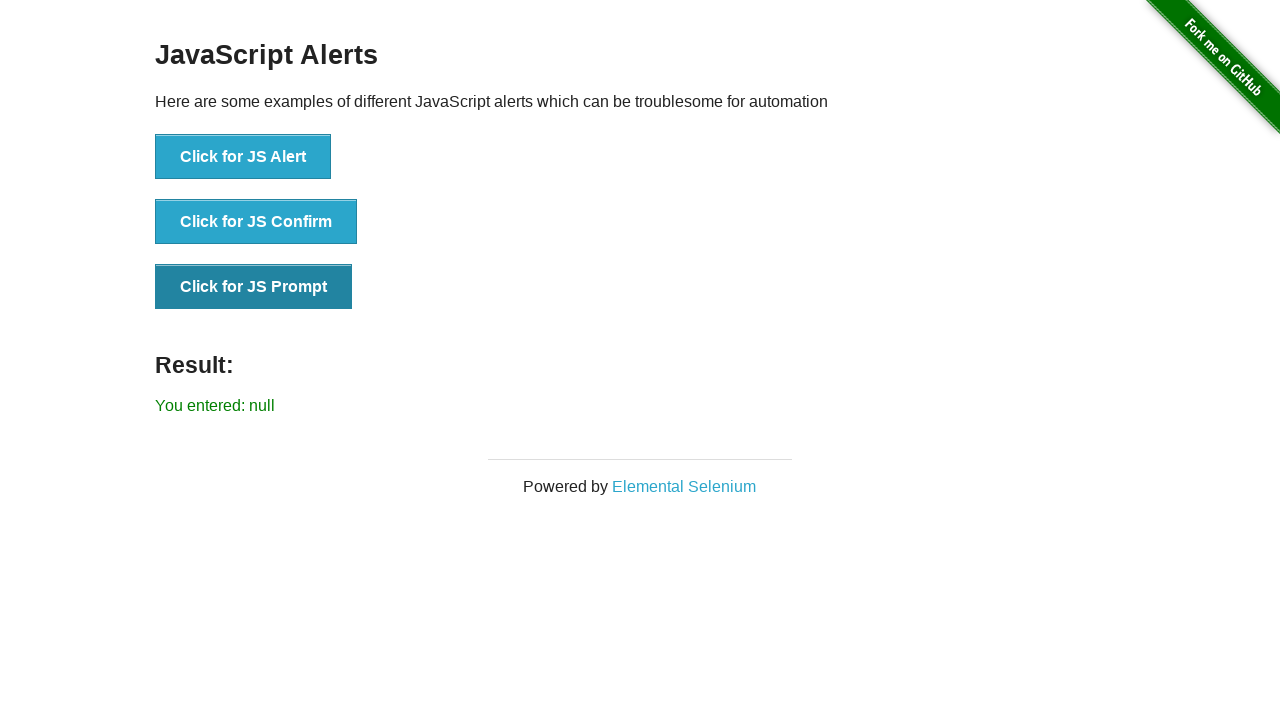